Tests dynamic loading functionality by clicking a start button and waiting for a "Hello World!" message to appear after the loading completes

Starting URL: http://the-internet.herokuapp.com/dynamic_loading/1

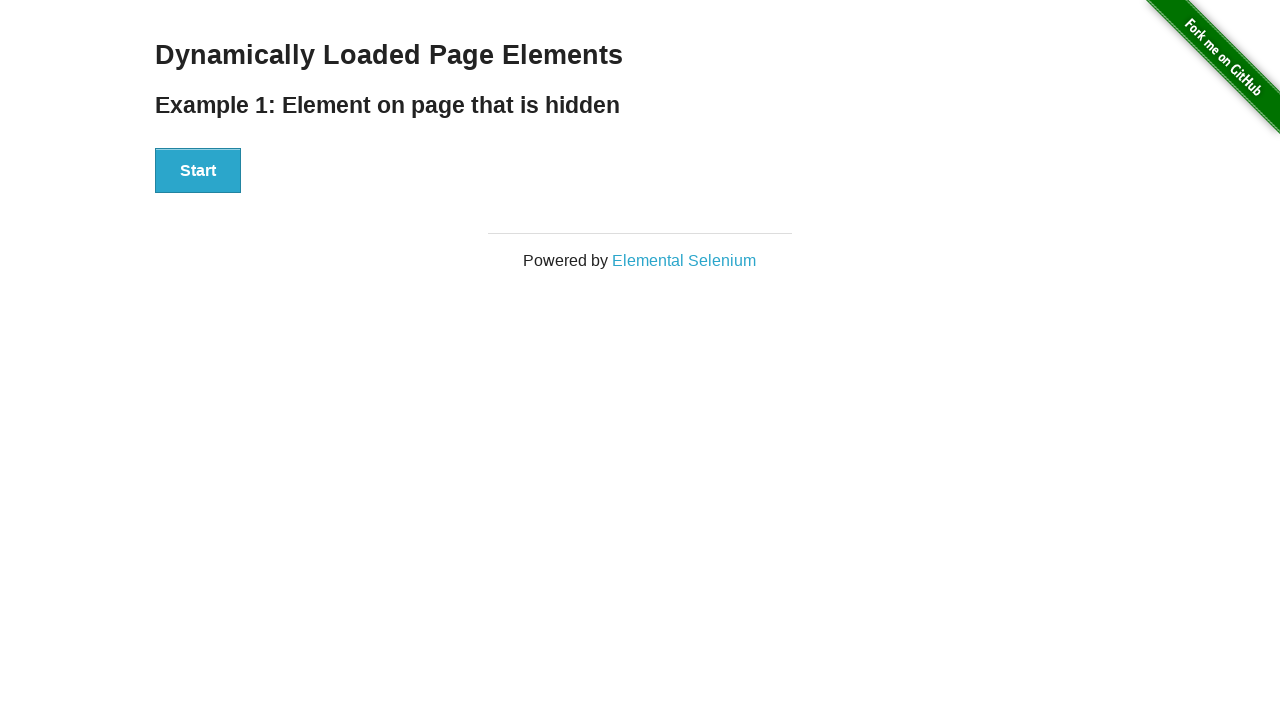

Clicked the start button to begin dynamic loading at (198, 171) on xpath=//div[@id='start']/button
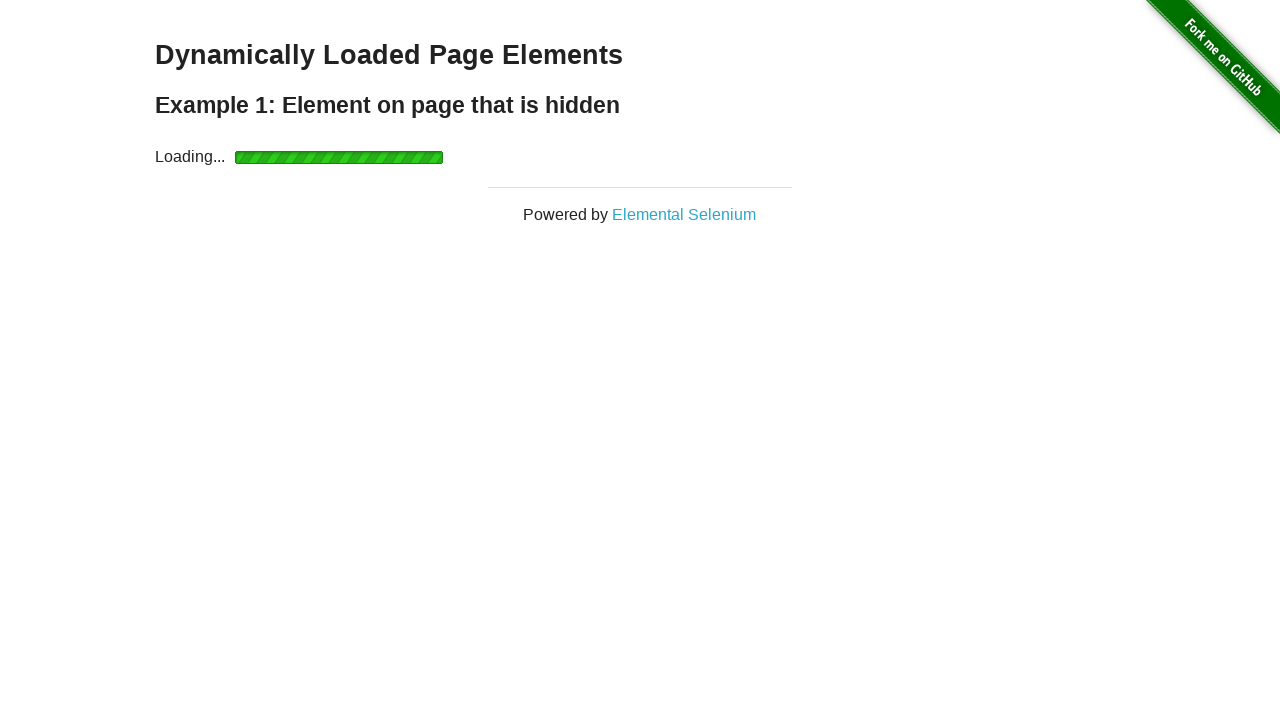

Waited for the finish element to become visible after dynamic loading
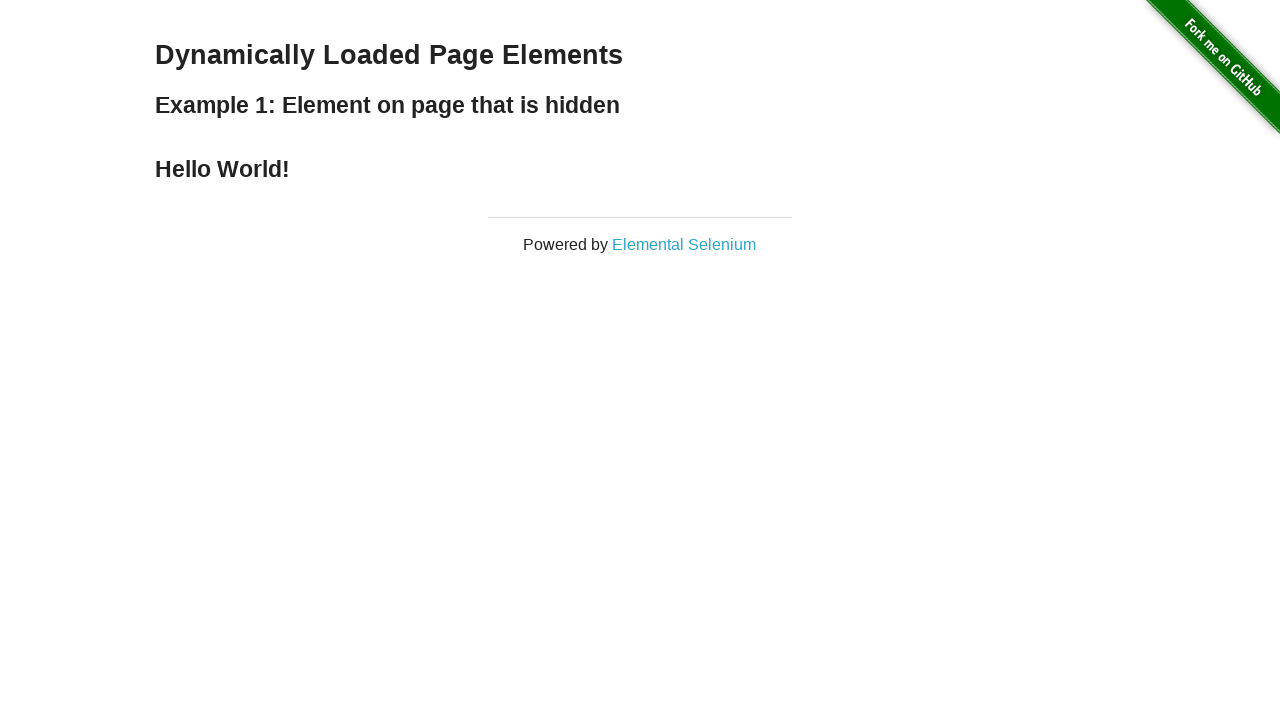

Located the finish element
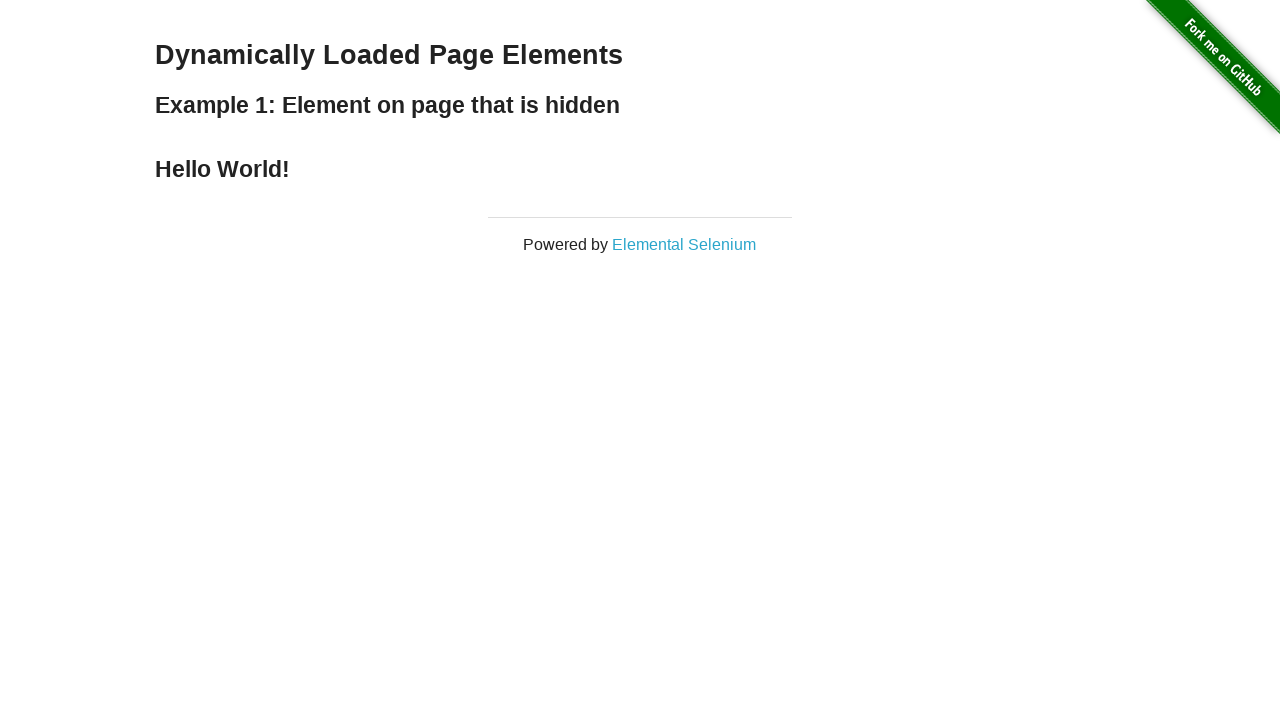

Verified that the finish element contains 'Hello World!' message
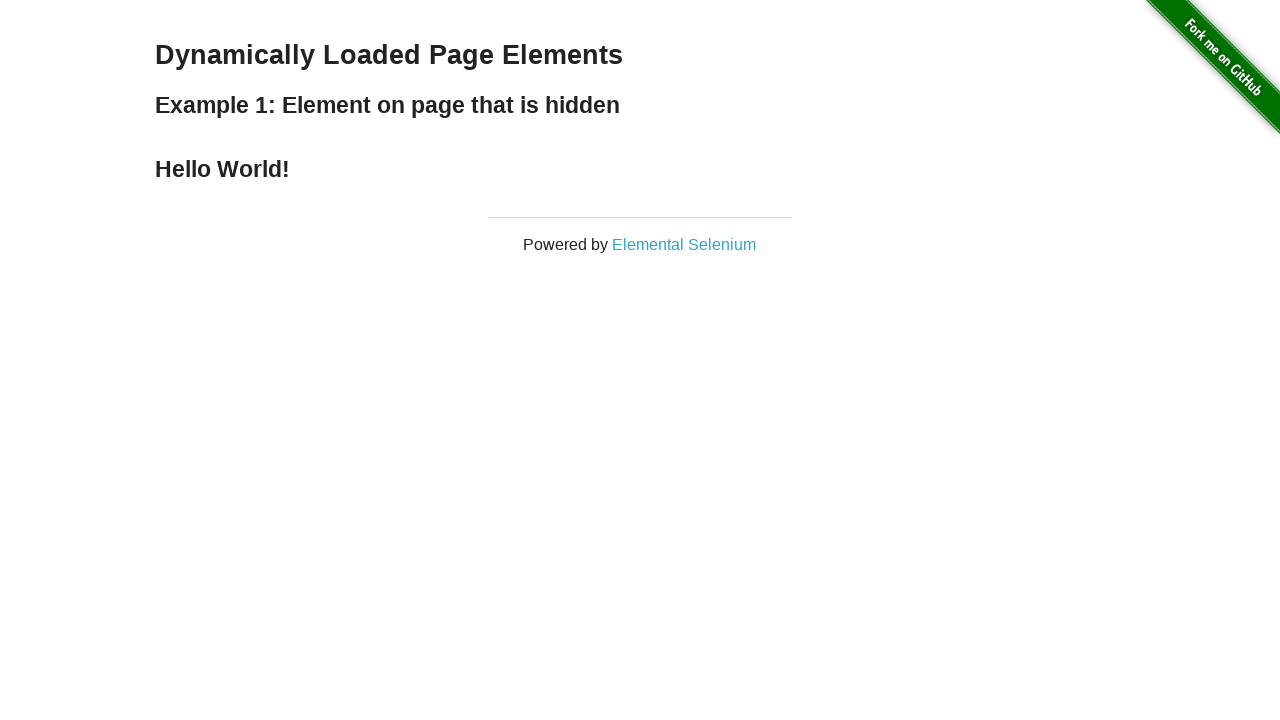

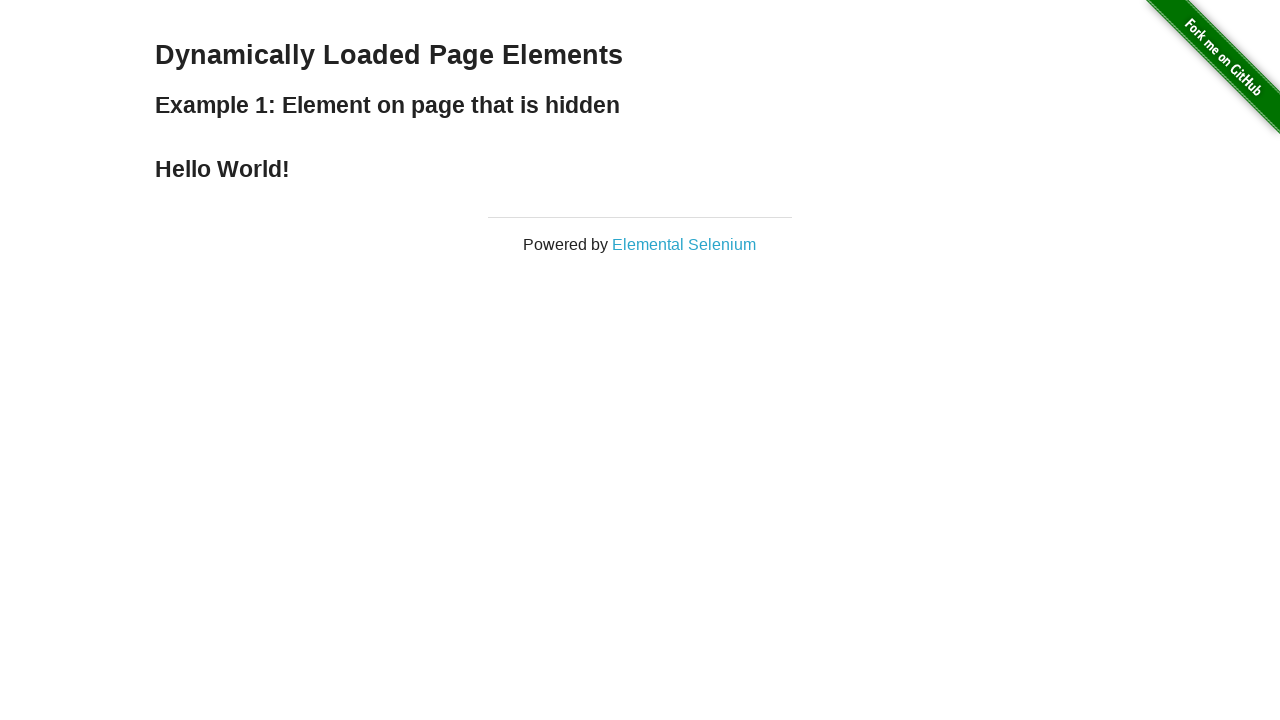